Opens small and large modal dialogs and verifies the text content displayed in each modal

Starting URL: https://demoqa.com/modal-dialogs

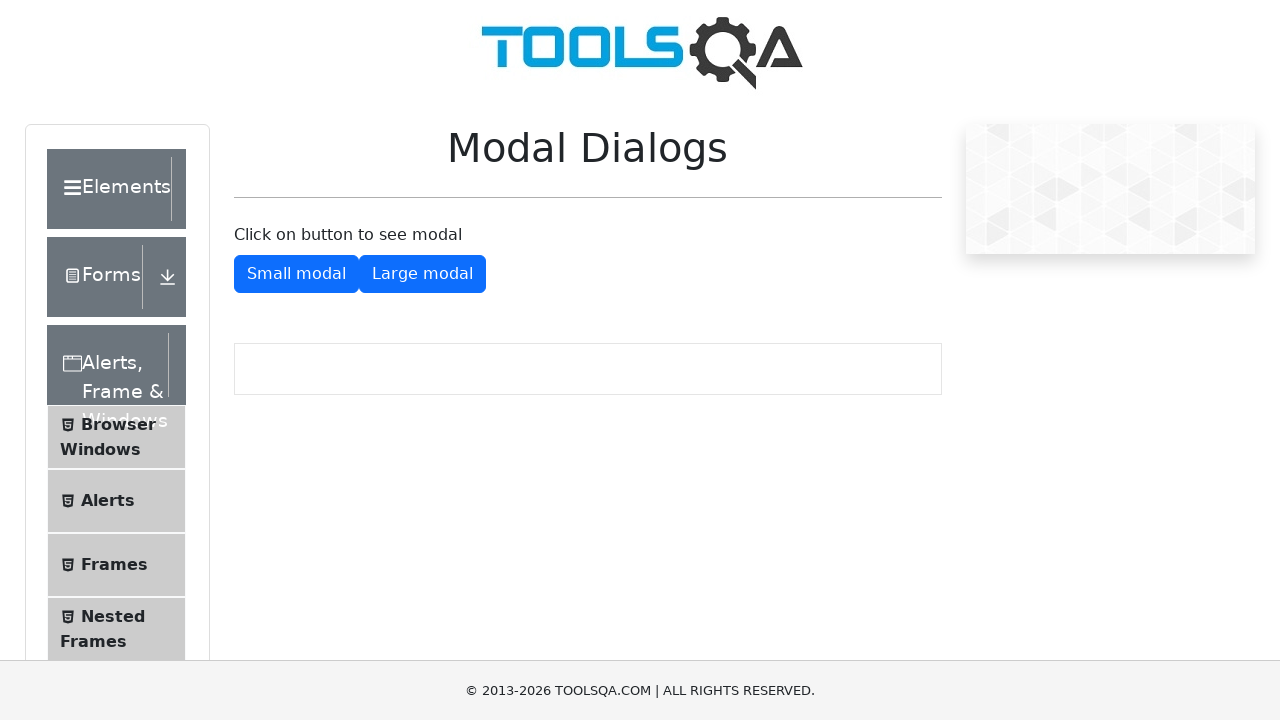

Clicked button to open small modal dialog at (296, 274) on #showSmallModal
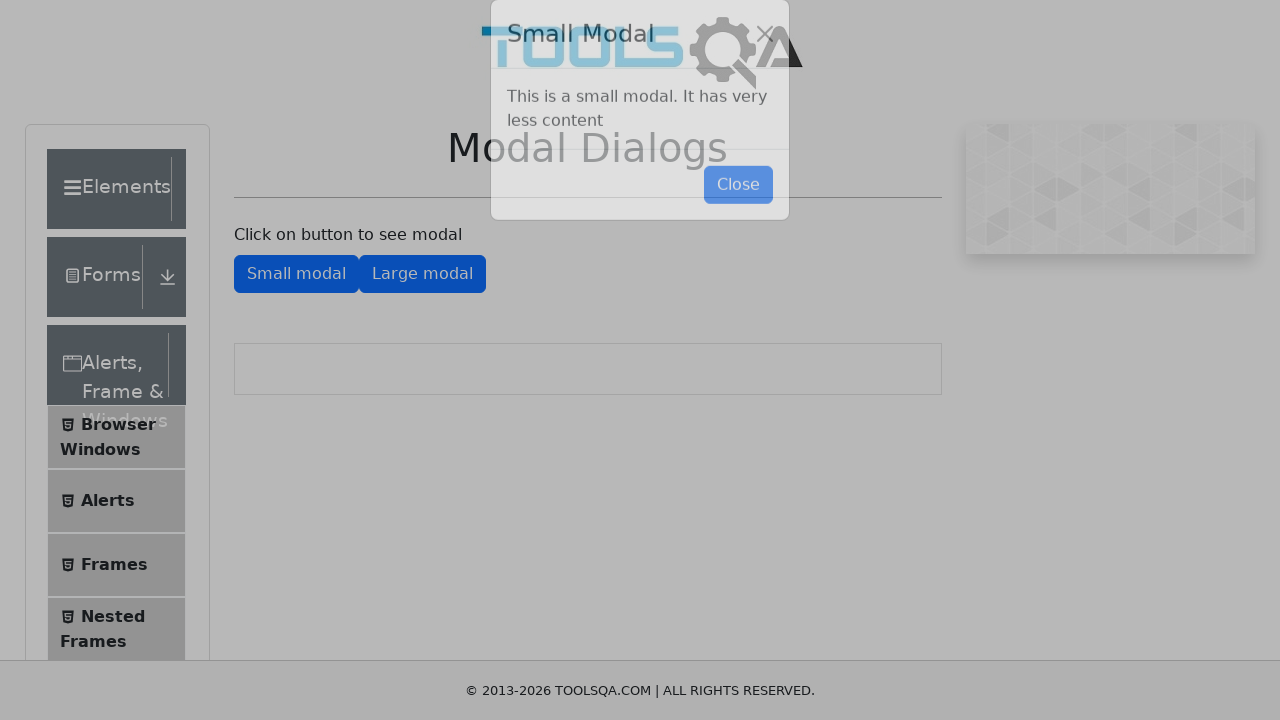

Small modal dialog appeared and is visible
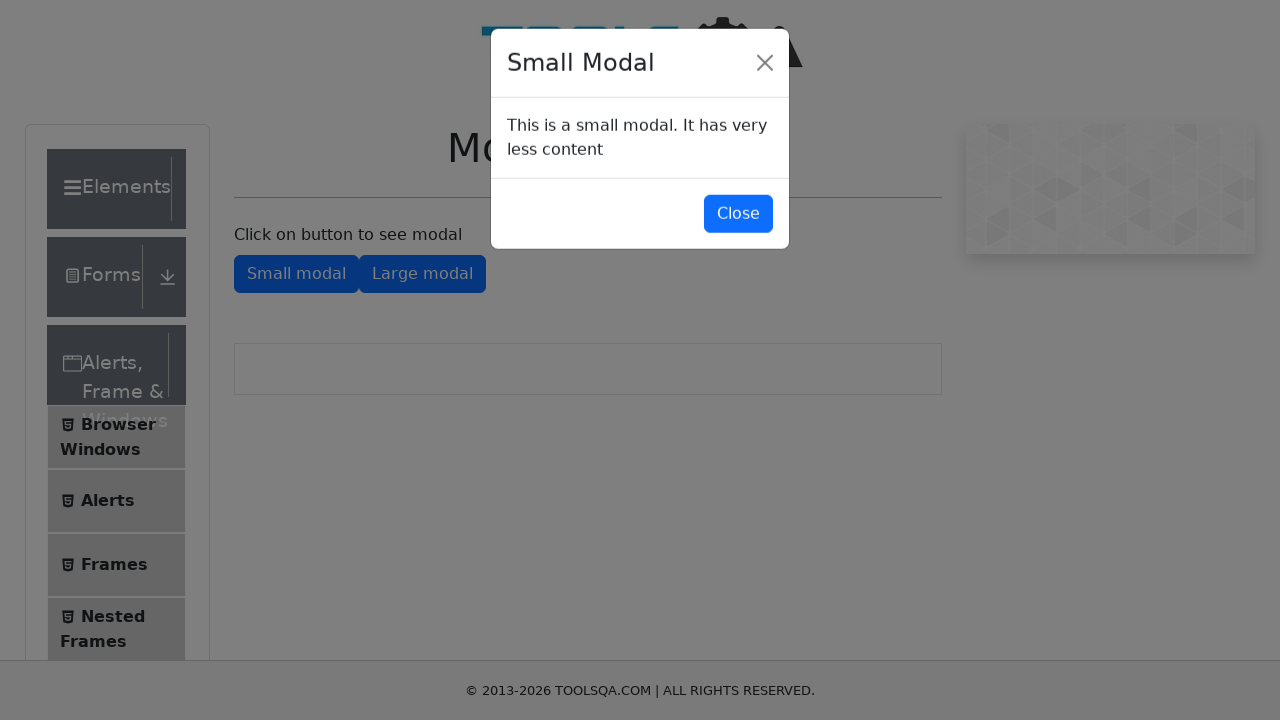

Clicked button to close small modal dialog at (738, 214) on #closeSmallModal
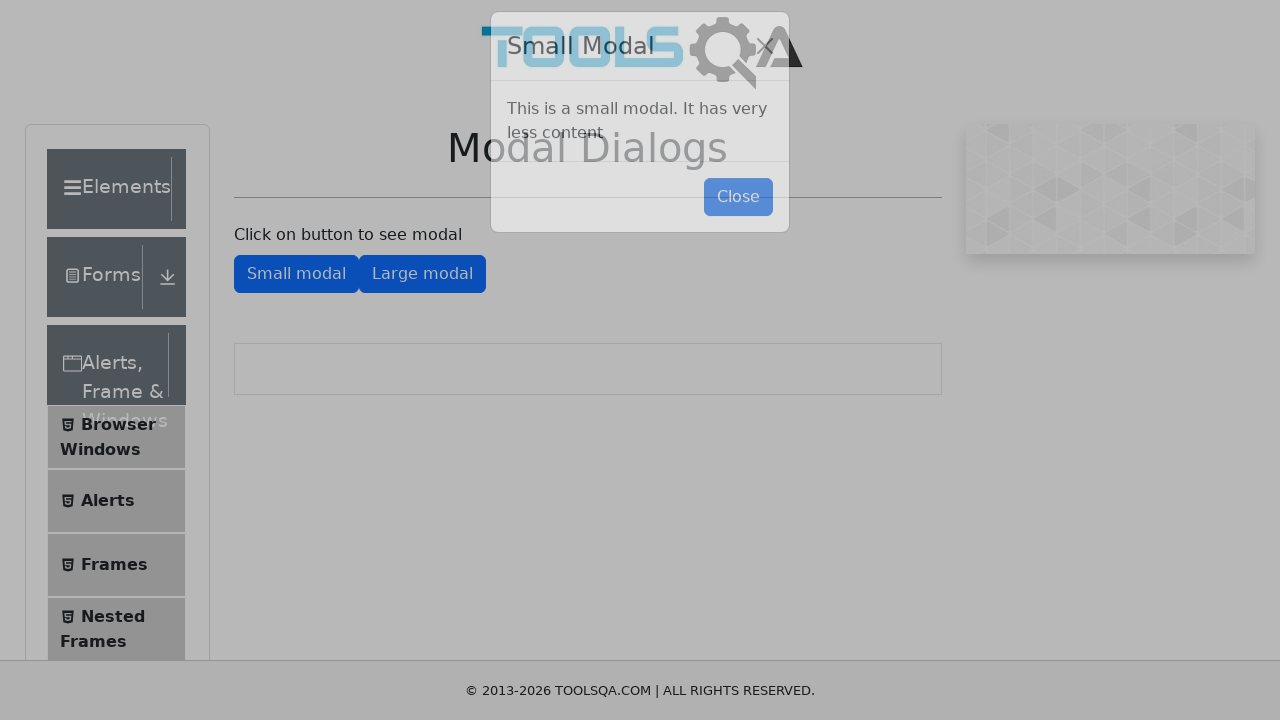

Clicked button to open large modal dialog at (422, 274) on #showLargeModal
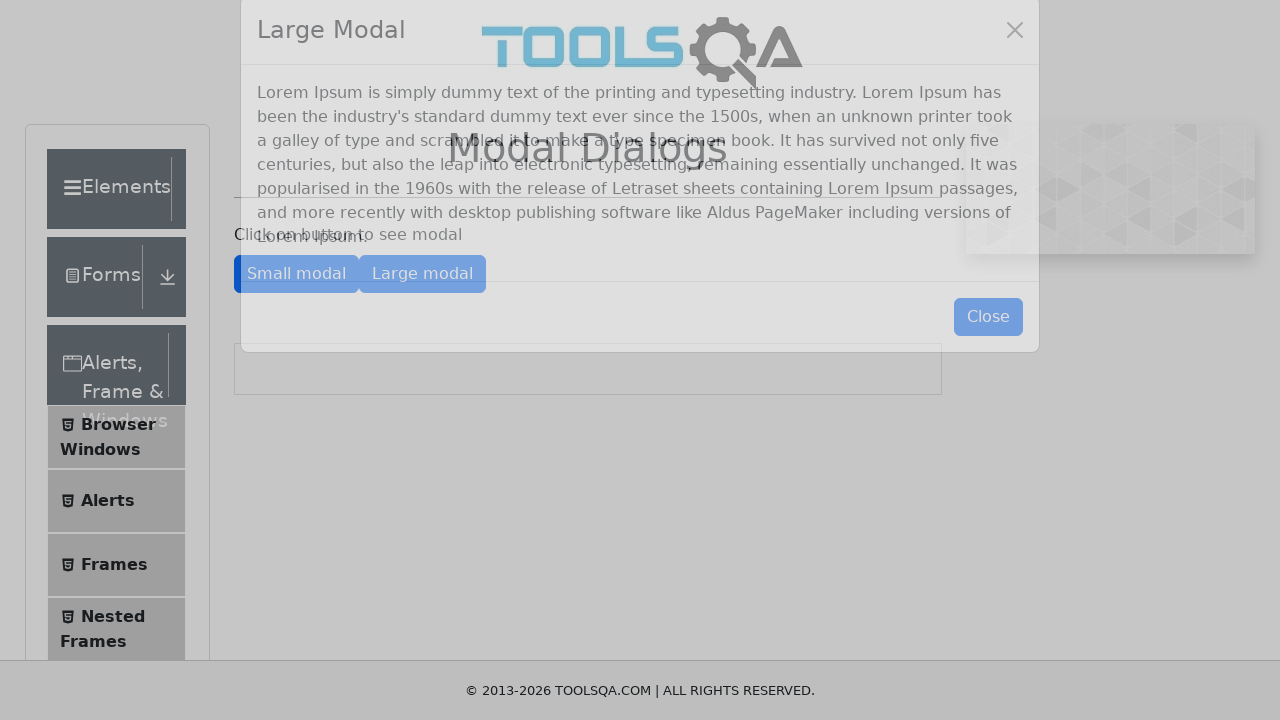

Large modal dialog appeared with content loaded and visible
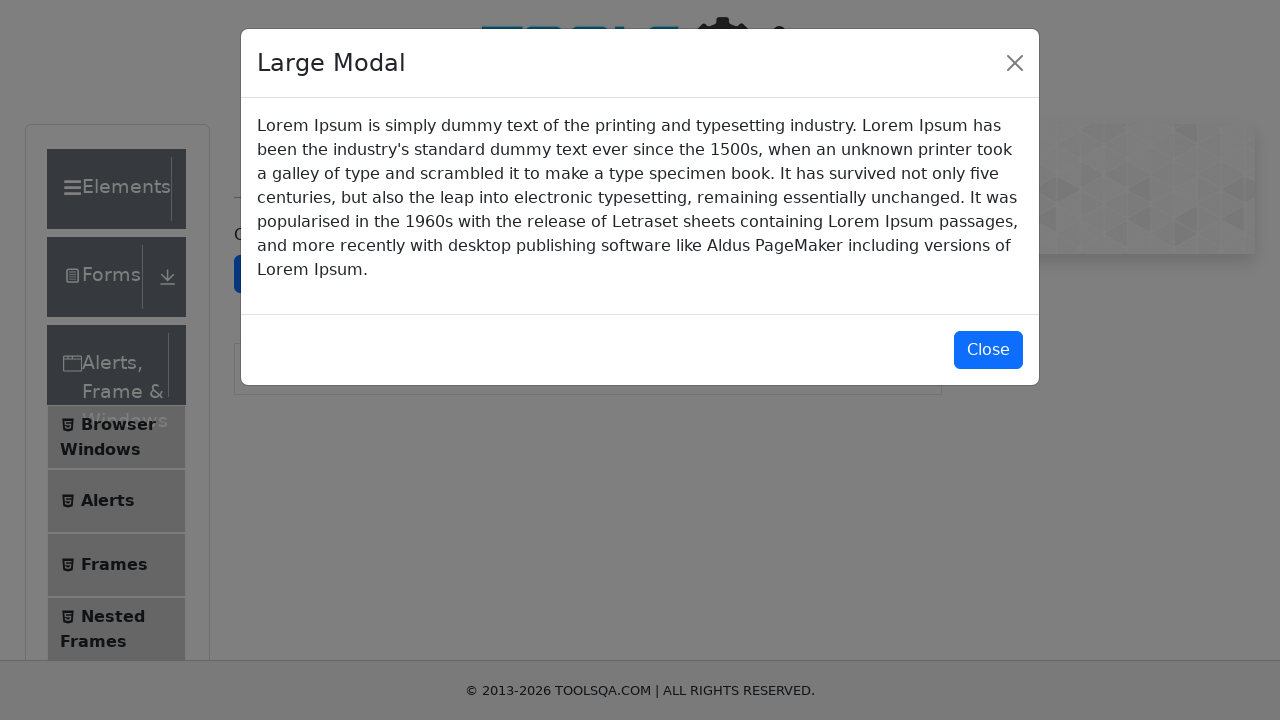

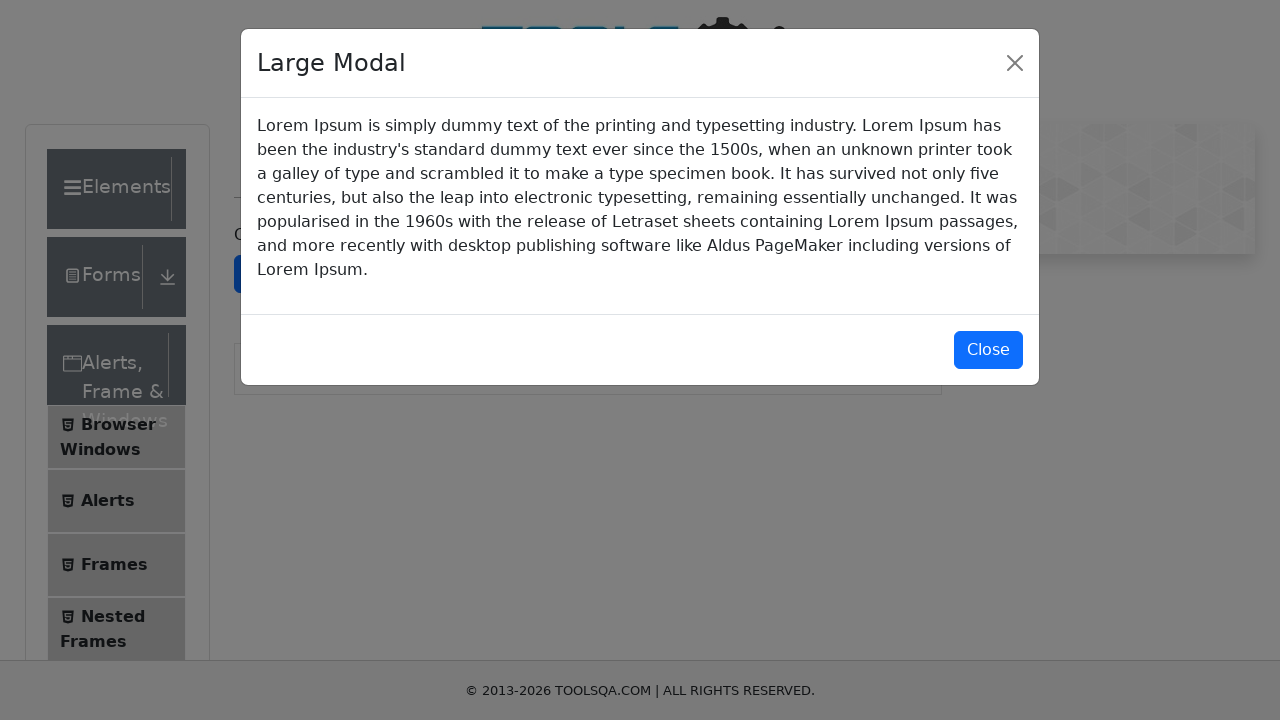